Tests custom checkbox and radio button selection on Ubuntu login page using JavaScript execution for hidden elements

Starting URL: https://login.ubuntu.com/

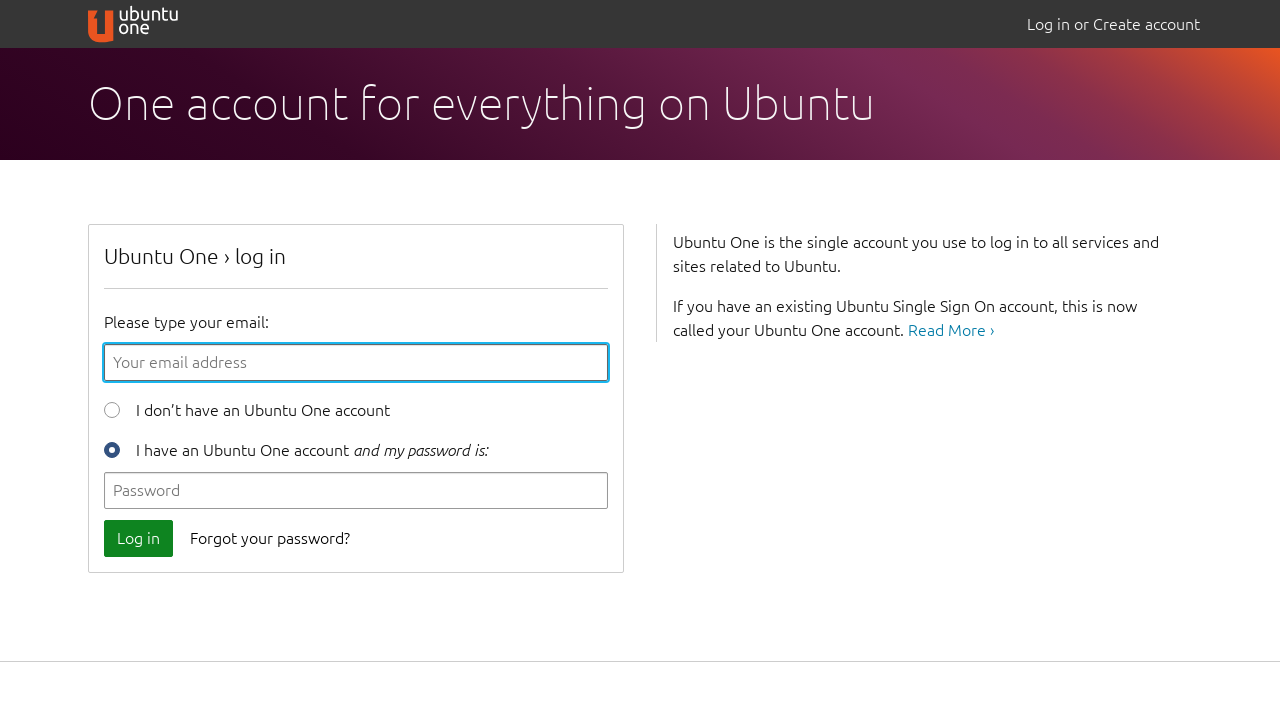

Located register radio button element with id 'id_new_user'
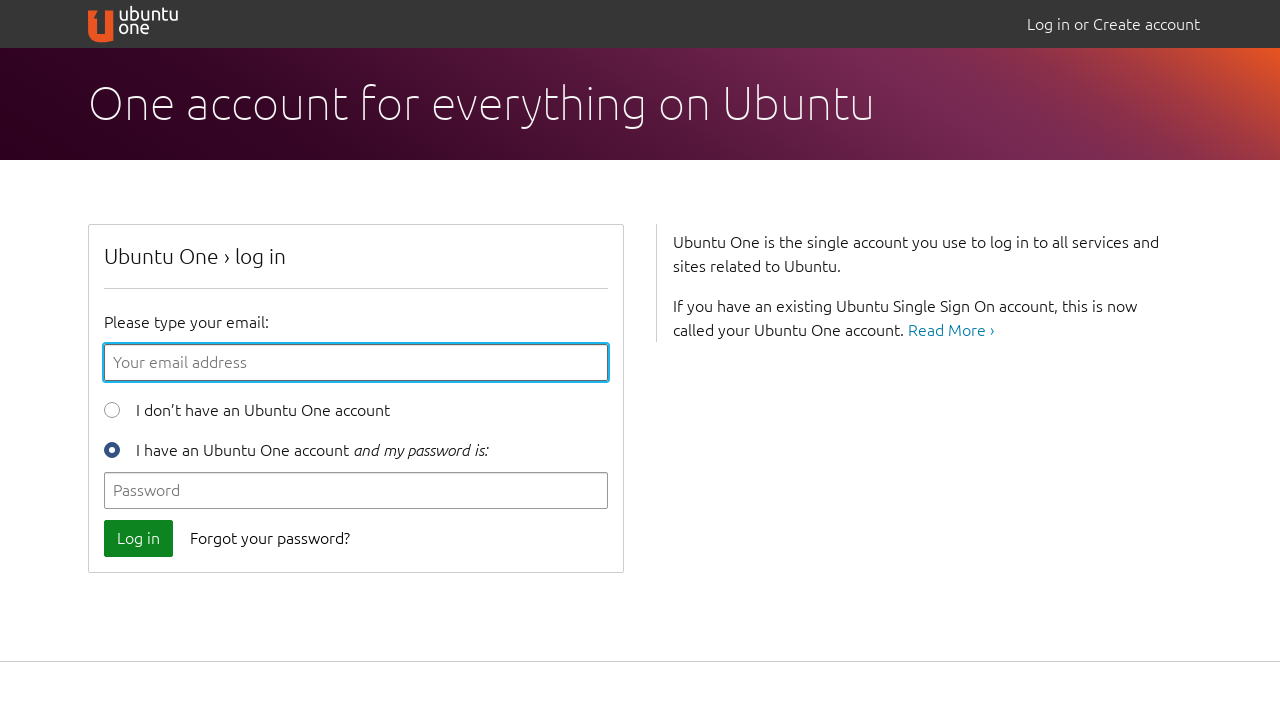

Clicked register radio button using JavaScript execution
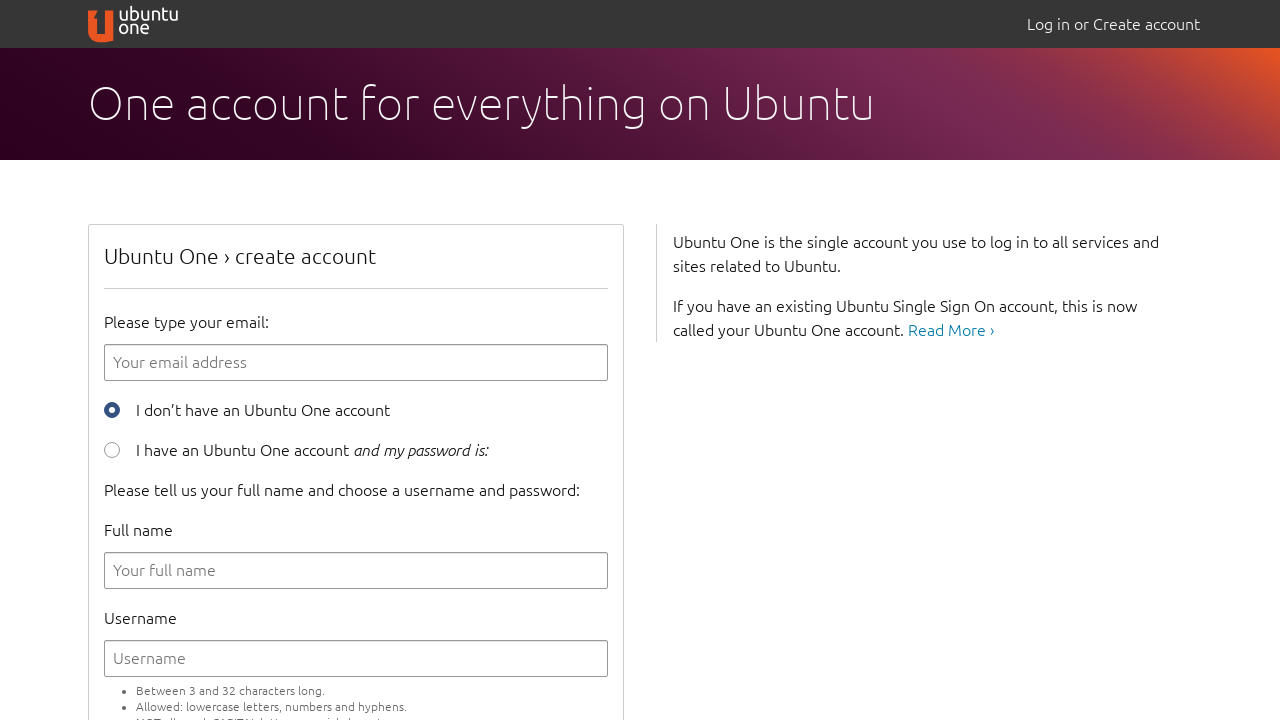

Located accept terms checkbox element with id 'id_accept_tos'
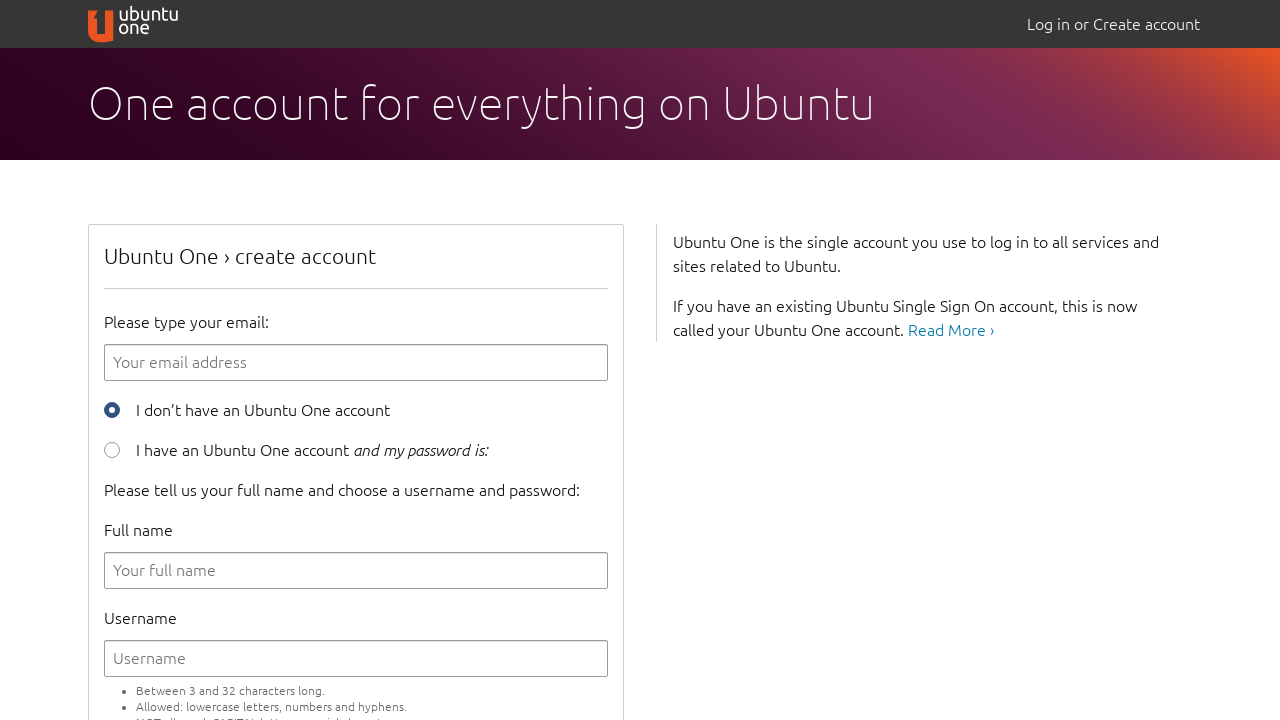

Clicked accept terms checkbox using JavaScript execution
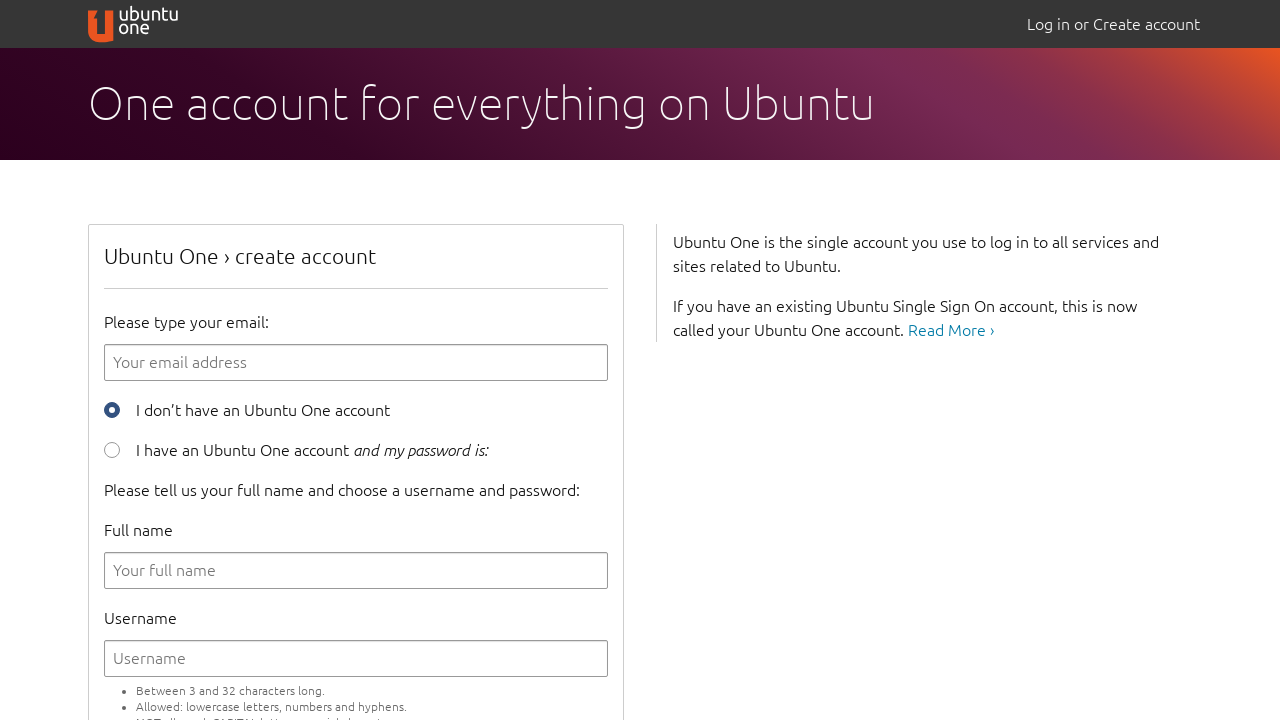

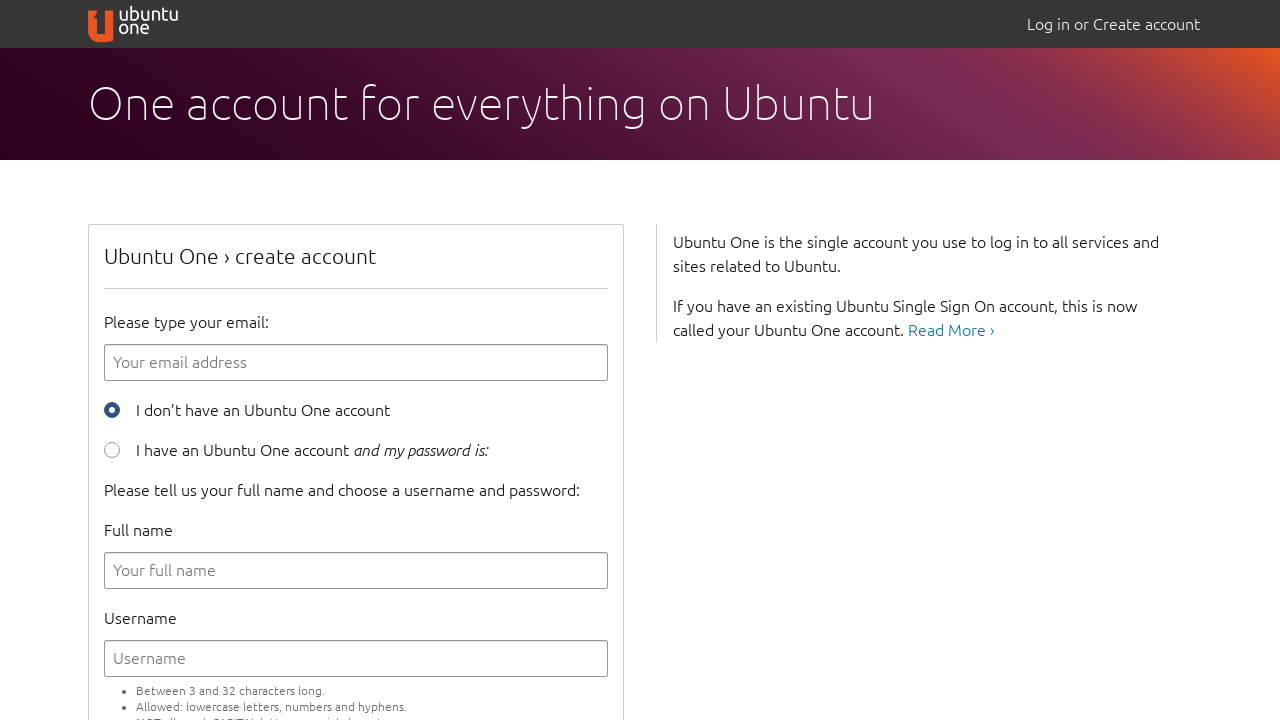